Tests JavaScript prompt alert functionality by clicking a button, entering text in the prompt, accepting it, and verifying the result text on the page

Starting URL: http://www.w3schools.com/jsref/tryit.asp?filename=tryjsref_prompt

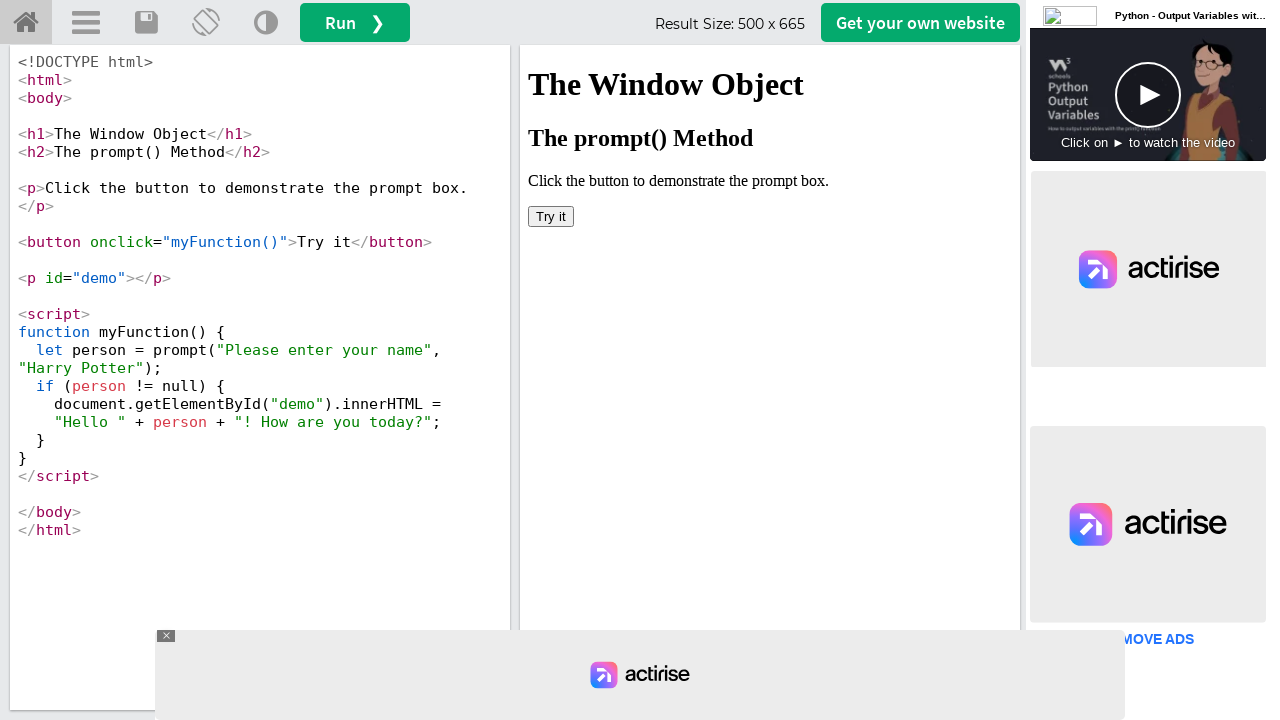

Located iframe containing the demo
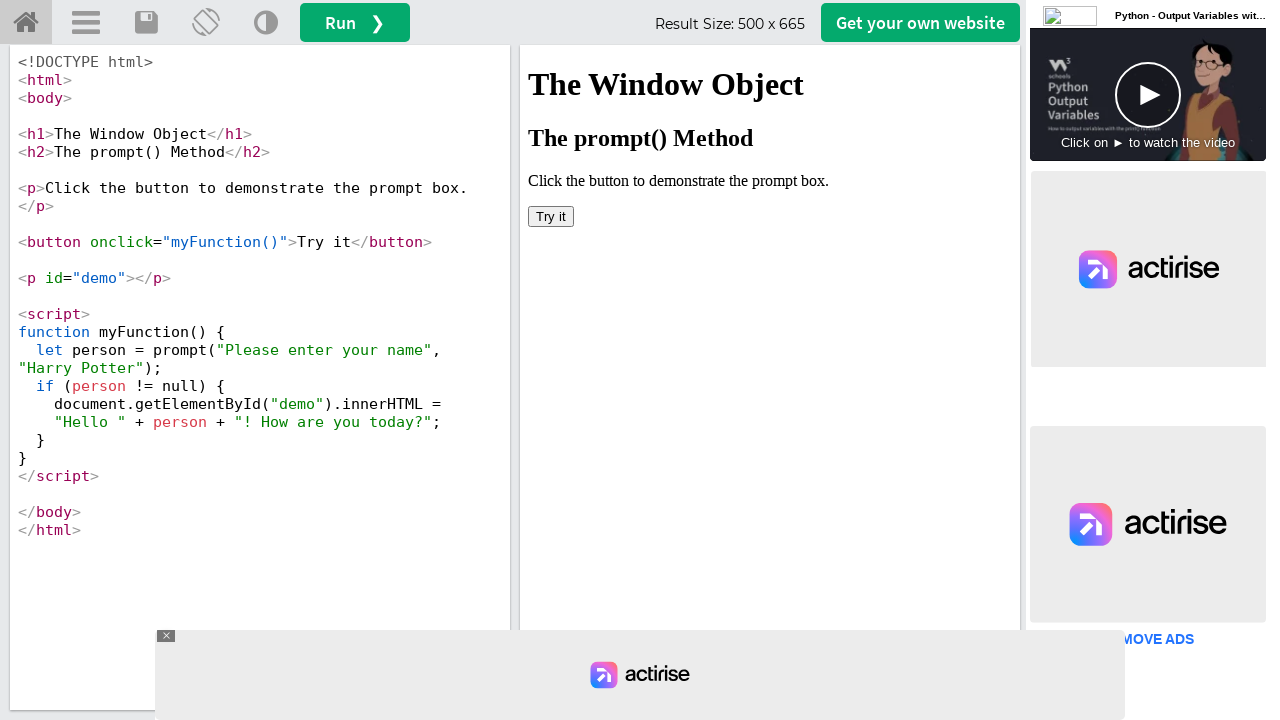

Clicked 'Try it' button to trigger the prompt alert at (551, 216) on iframe[id='iframeResult'] >> internal:control=enter-frame >> button:has-text('Tr
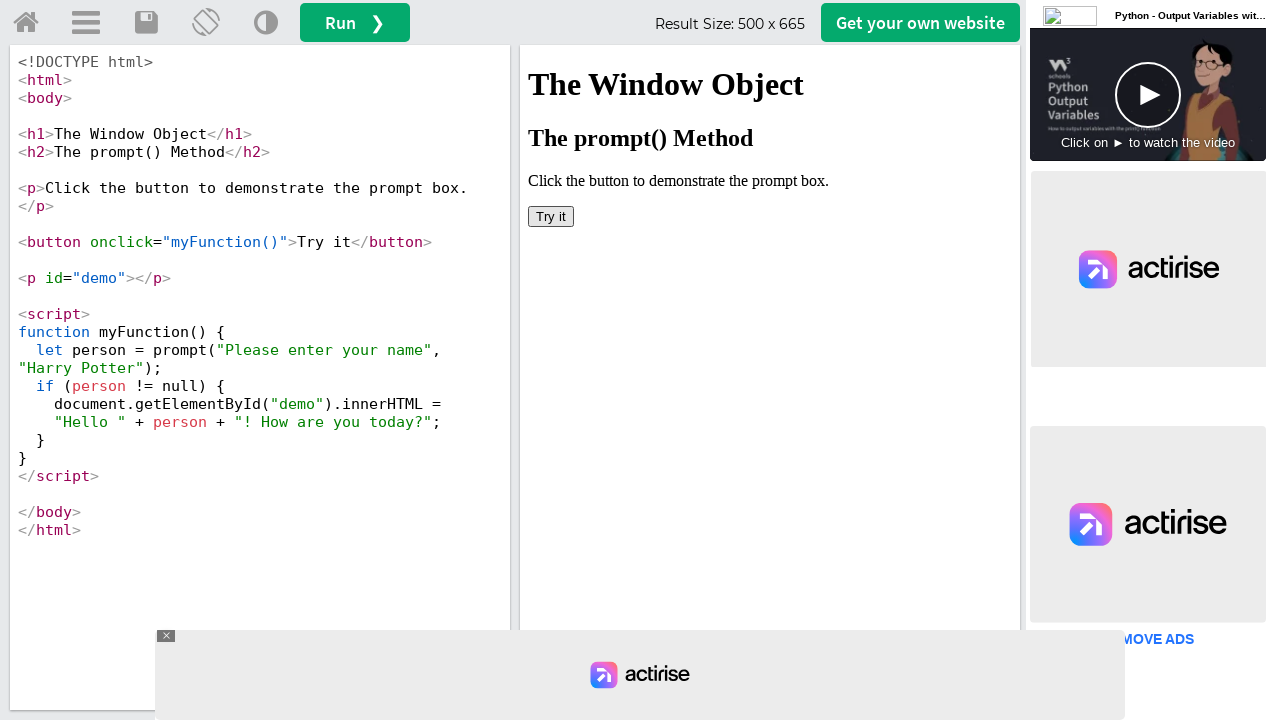

Set up dialog handler to accept prompt with text 'abc'
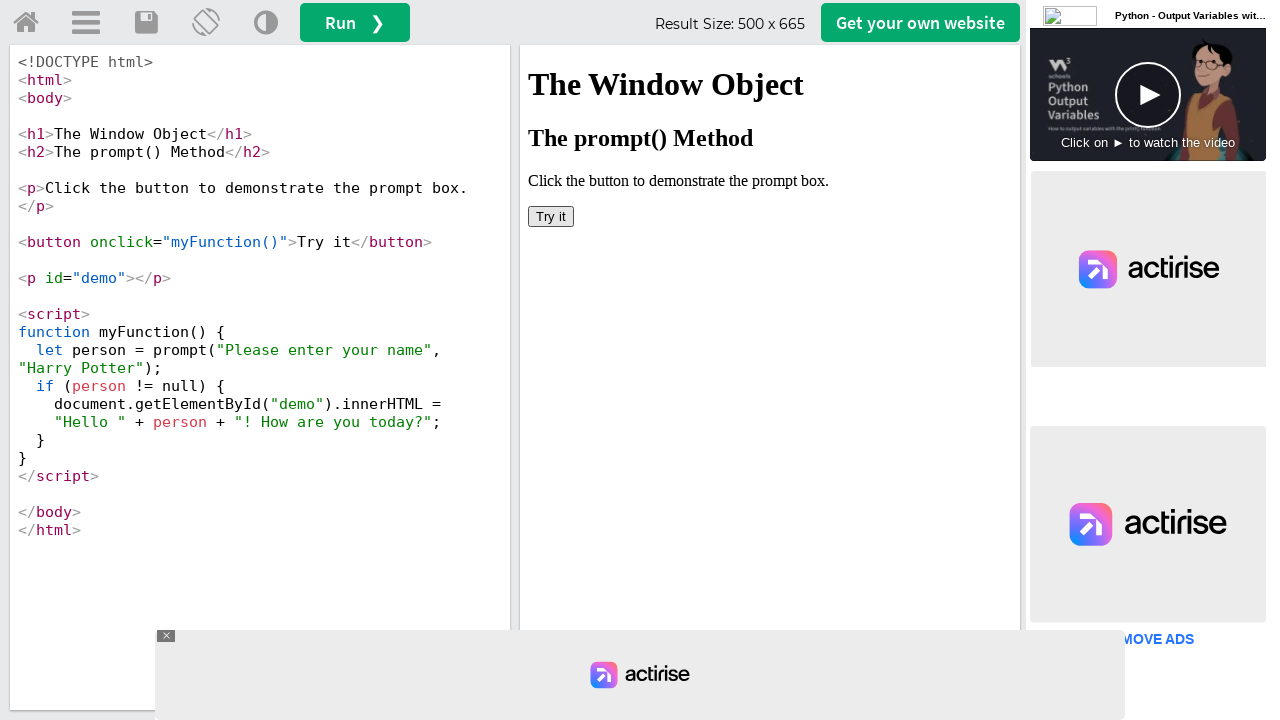

Retrieved result text from demo element
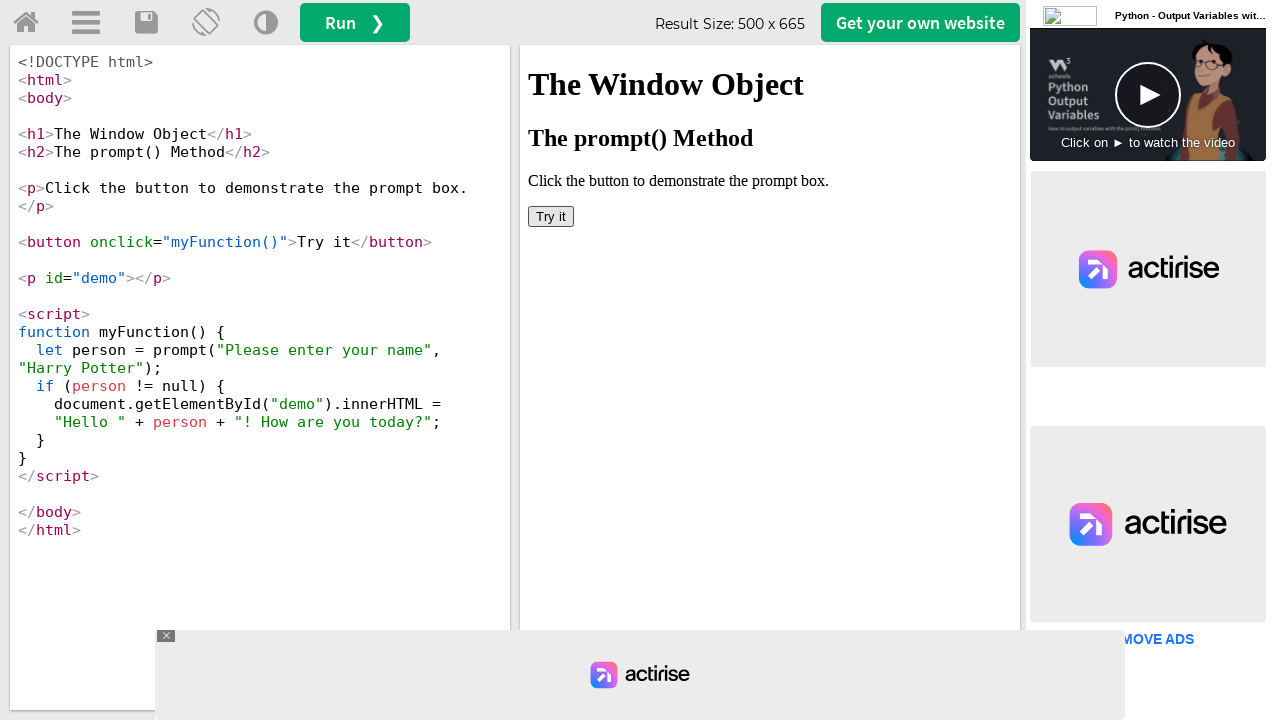

Result text did not match. Got: ''
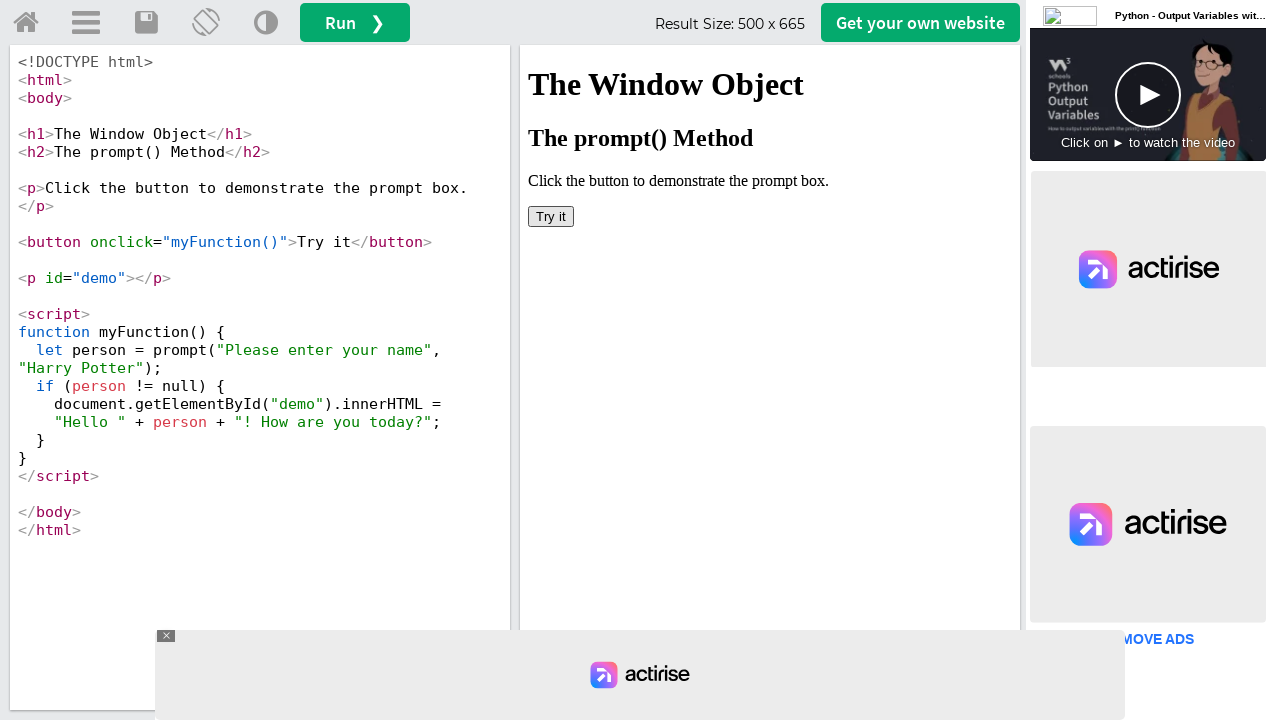

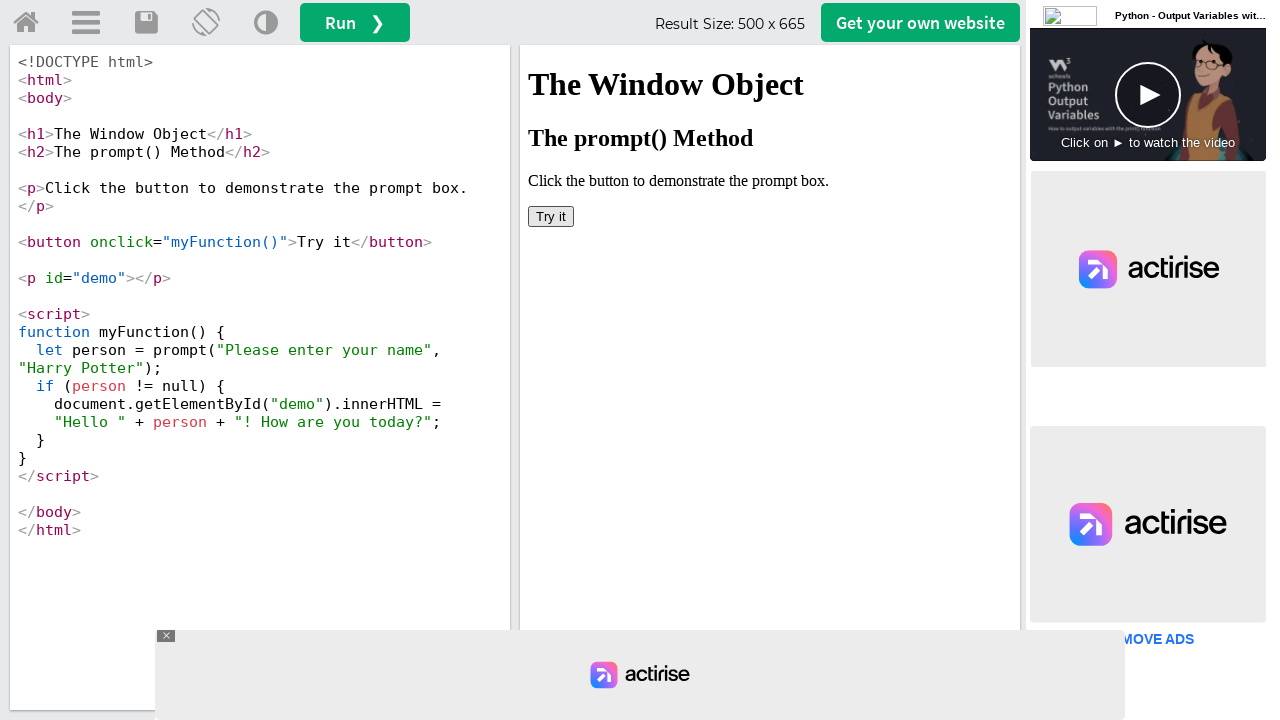